Navigates to a dropdown practice page and clicks on navigation menu items "Demos" and "APIs"

Starting URL: https://practice.expandtesting.com/dropdown

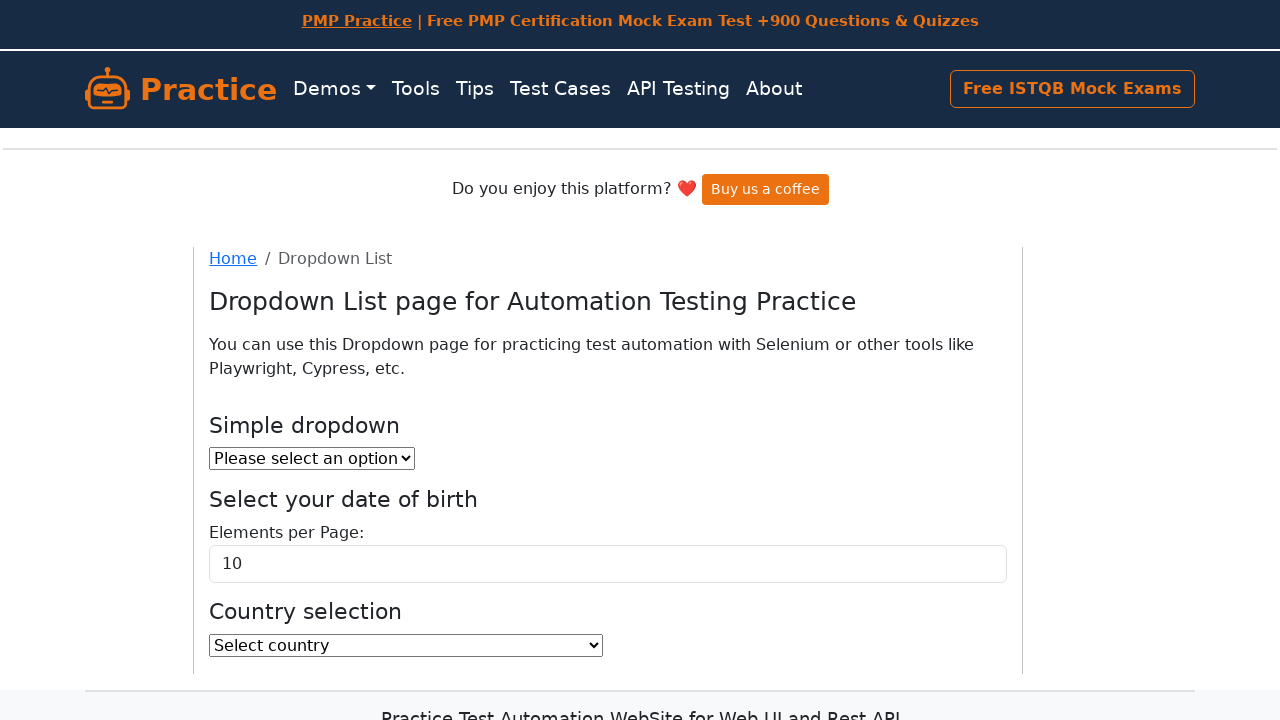

Navigated to dropdown practice page
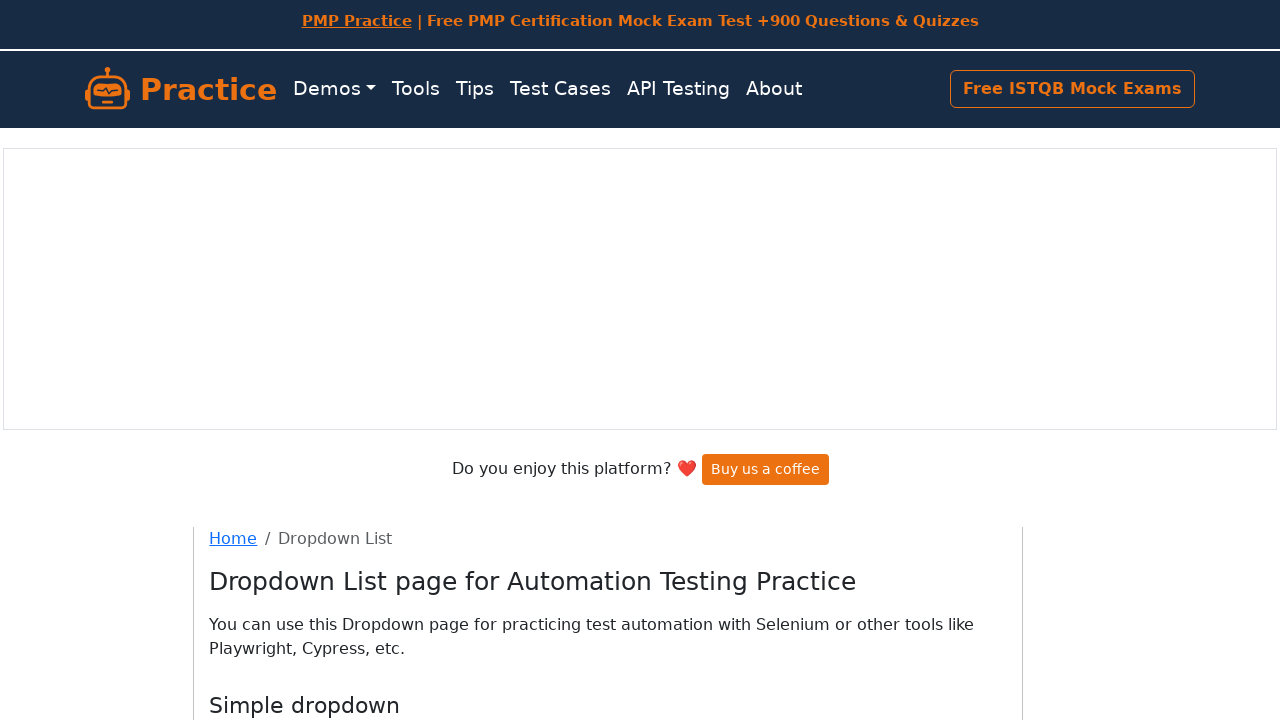

Clicked on Demos navigation menu item at (334, 89) on a:text('Demos')
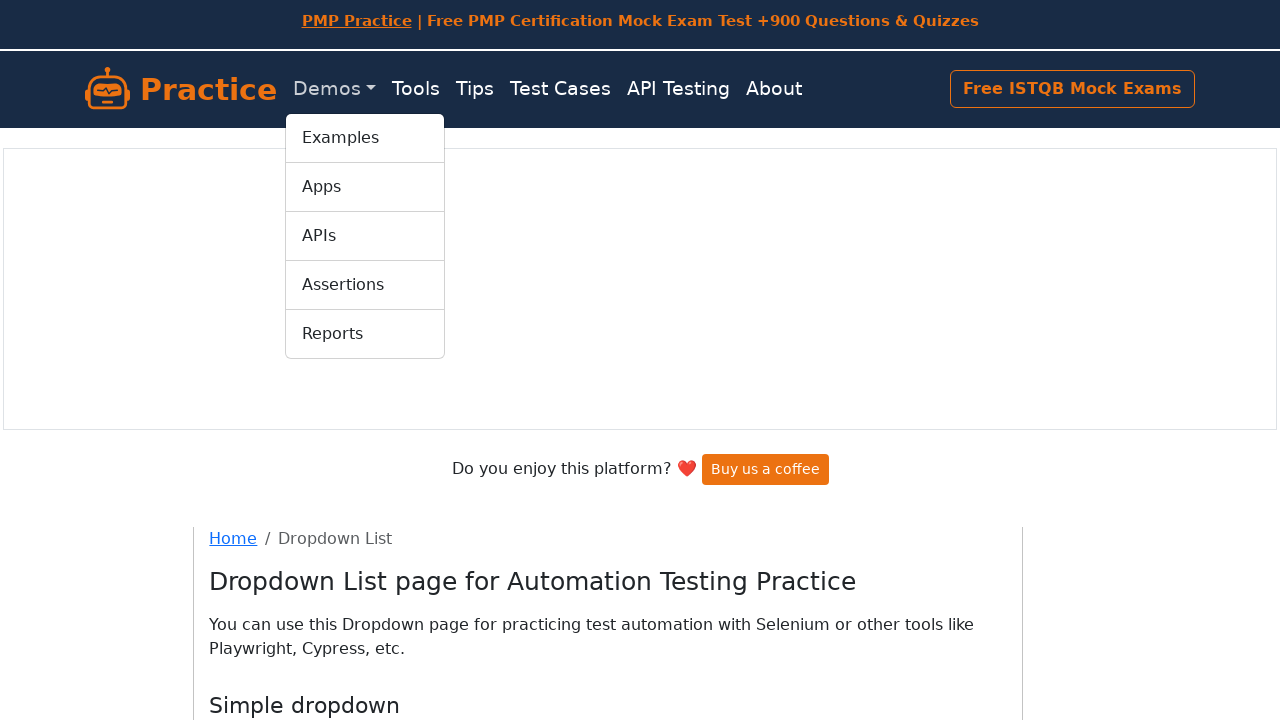

Clicked on APIs navigation menu item at (365, 236) on a:text('APIs')
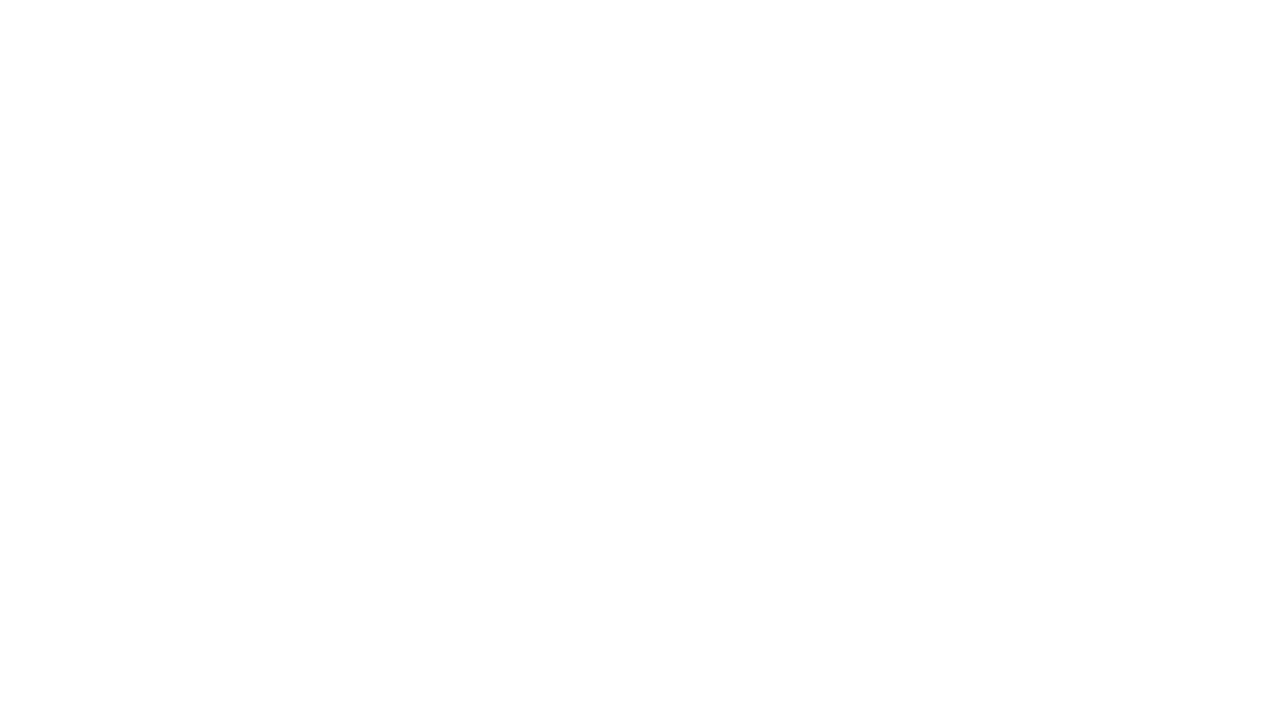

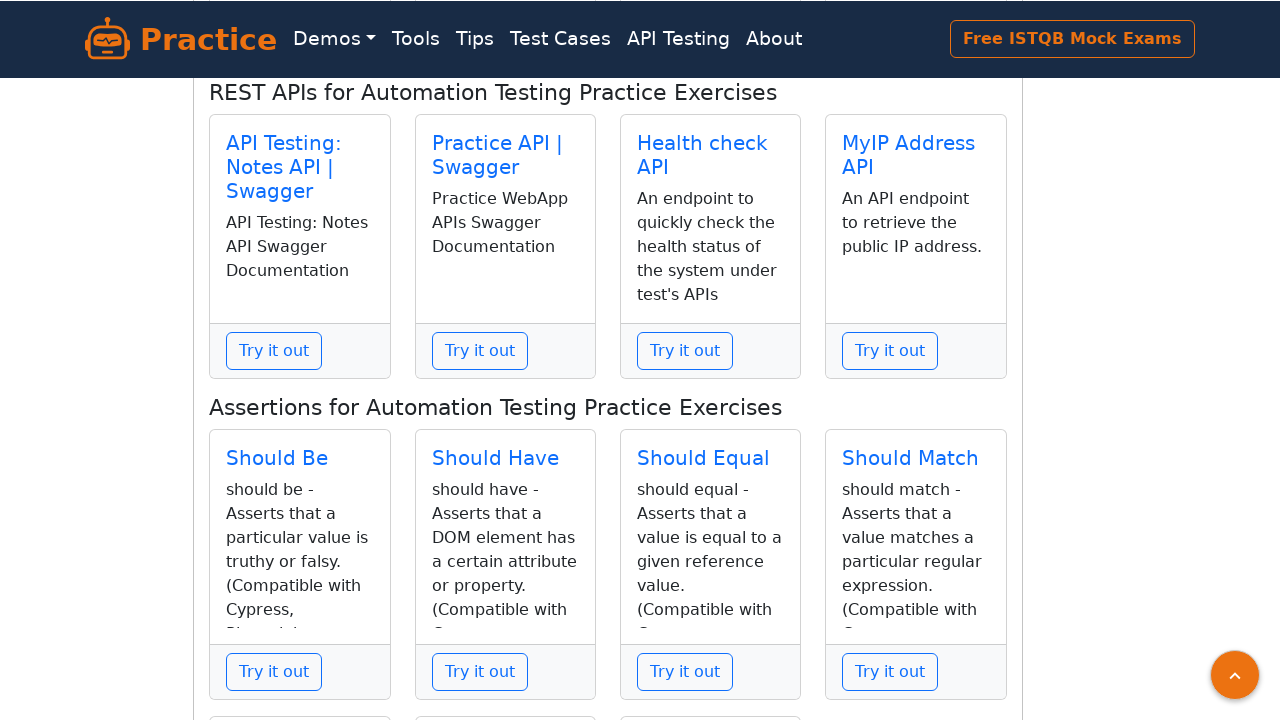